Tests the shopping cart functionality on a practice e-commerce site by adding 5 products to the cart, proceeding to checkout, and verifying that the total amount matches the sum of individual item amounts.

Starting URL: https://rahulshettyacademy.com/seleniumPractise/#/

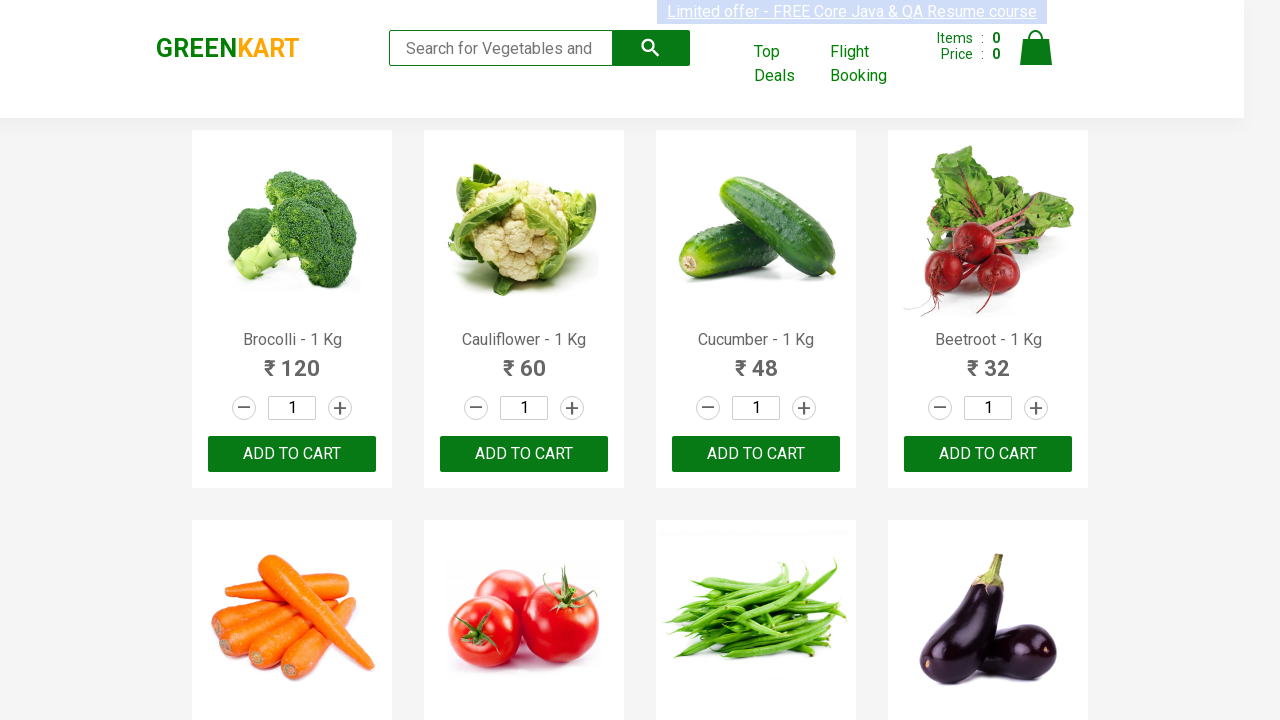

Waited for GREENKART brand logo to load
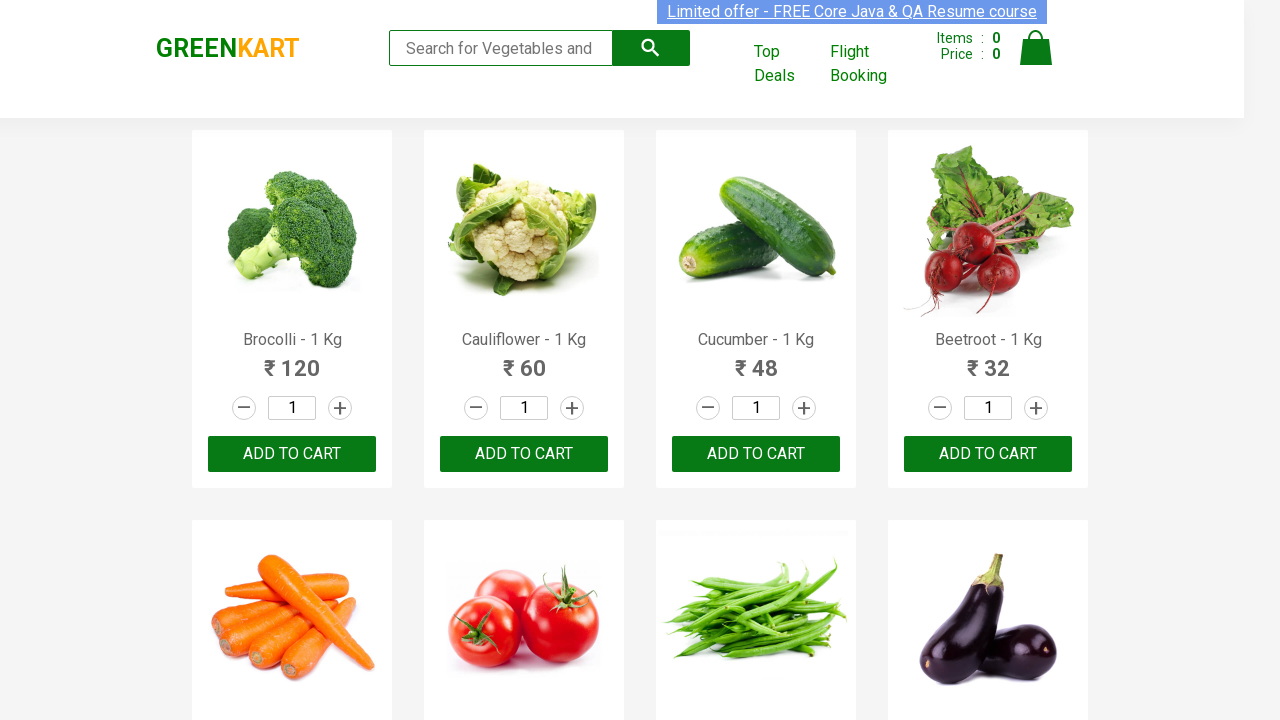

Located all add-to-cart buttons on the products page
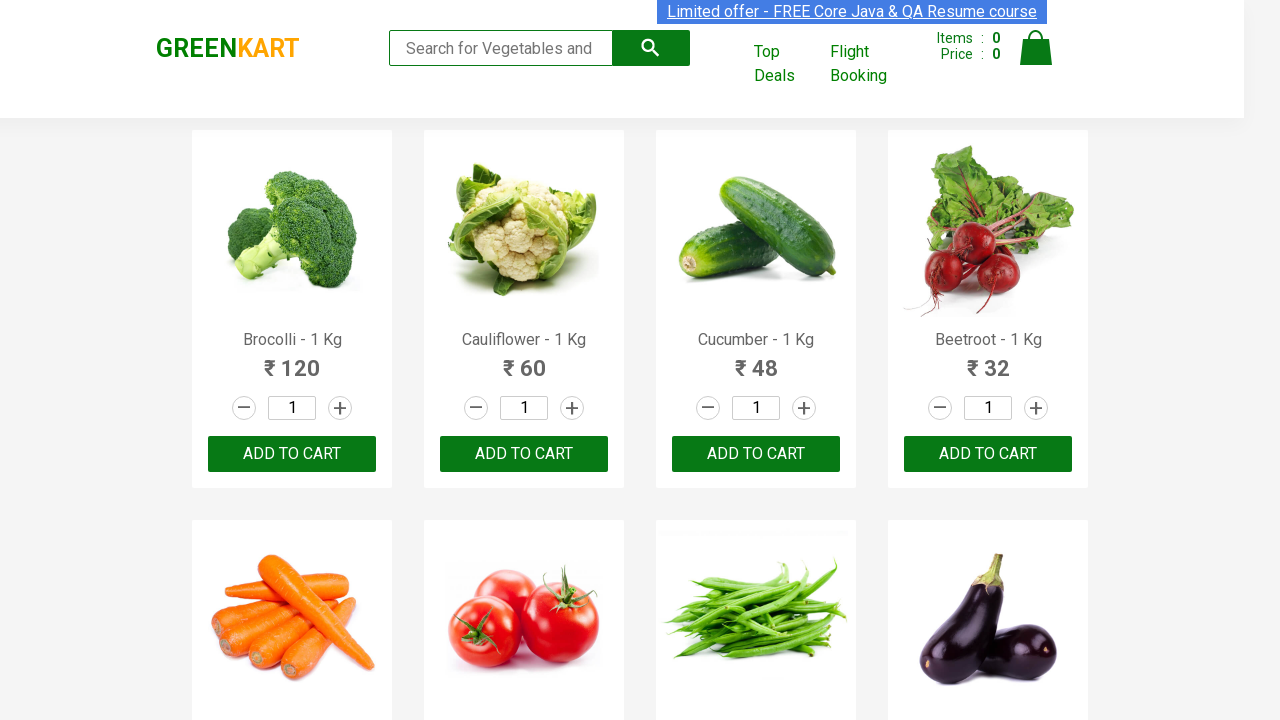

Clicked add-to-cart button for product 1 at (292, 454) on xpath=//div[@class='product-action']/button >> nth=0
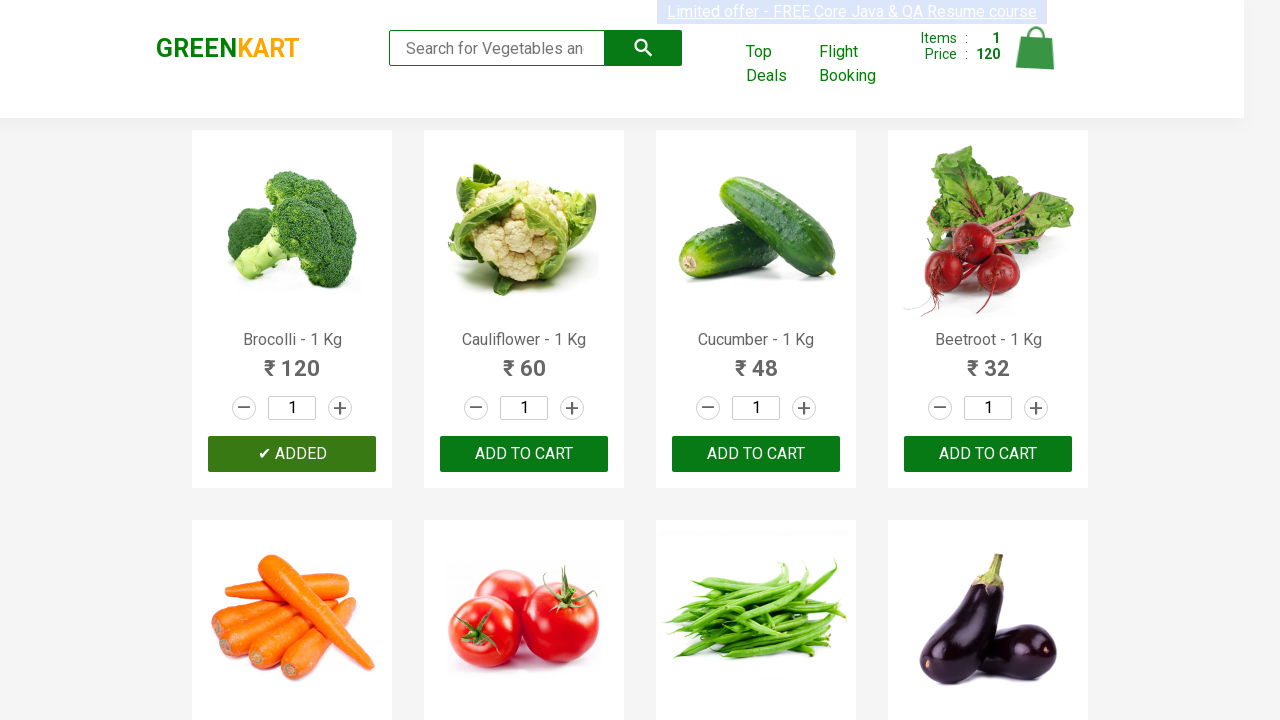

Waited 300ms after adding product 1 to cart
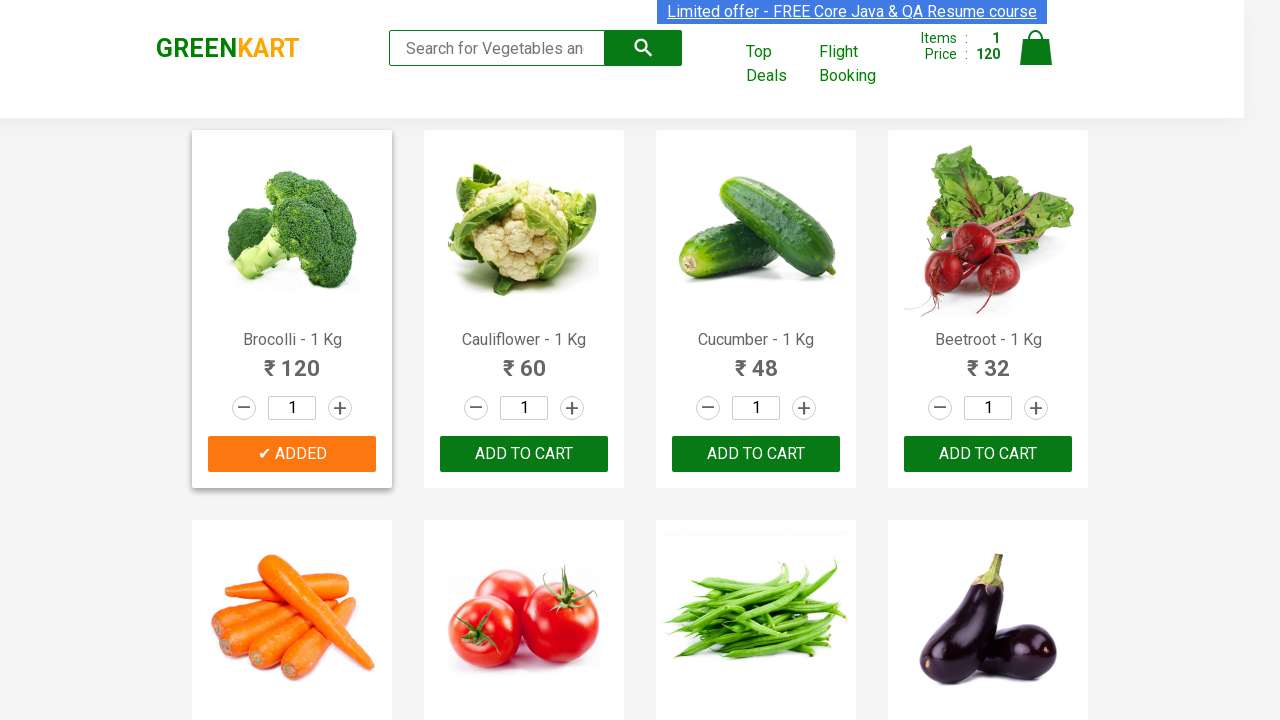

Clicked add-to-cart button for product 2 at (524, 454) on xpath=//div[@class='product-action']/button >> nth=1
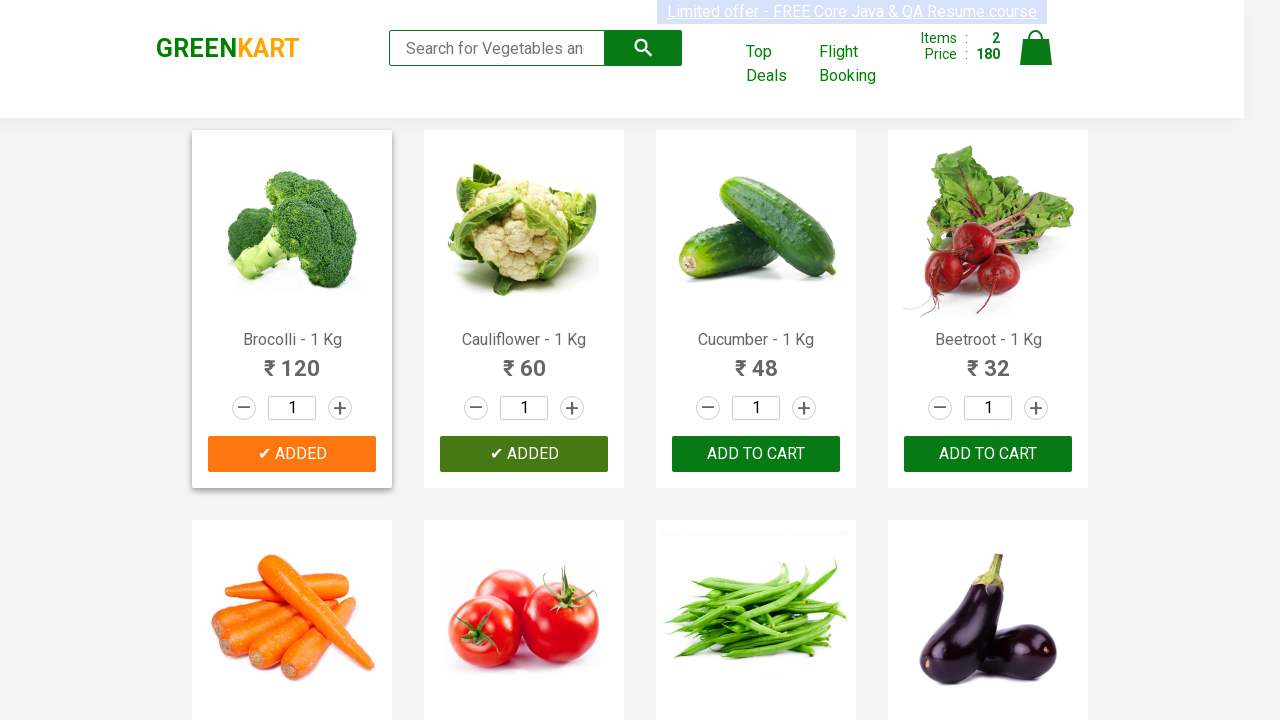

Waited 300ms after adding product 2 to cart
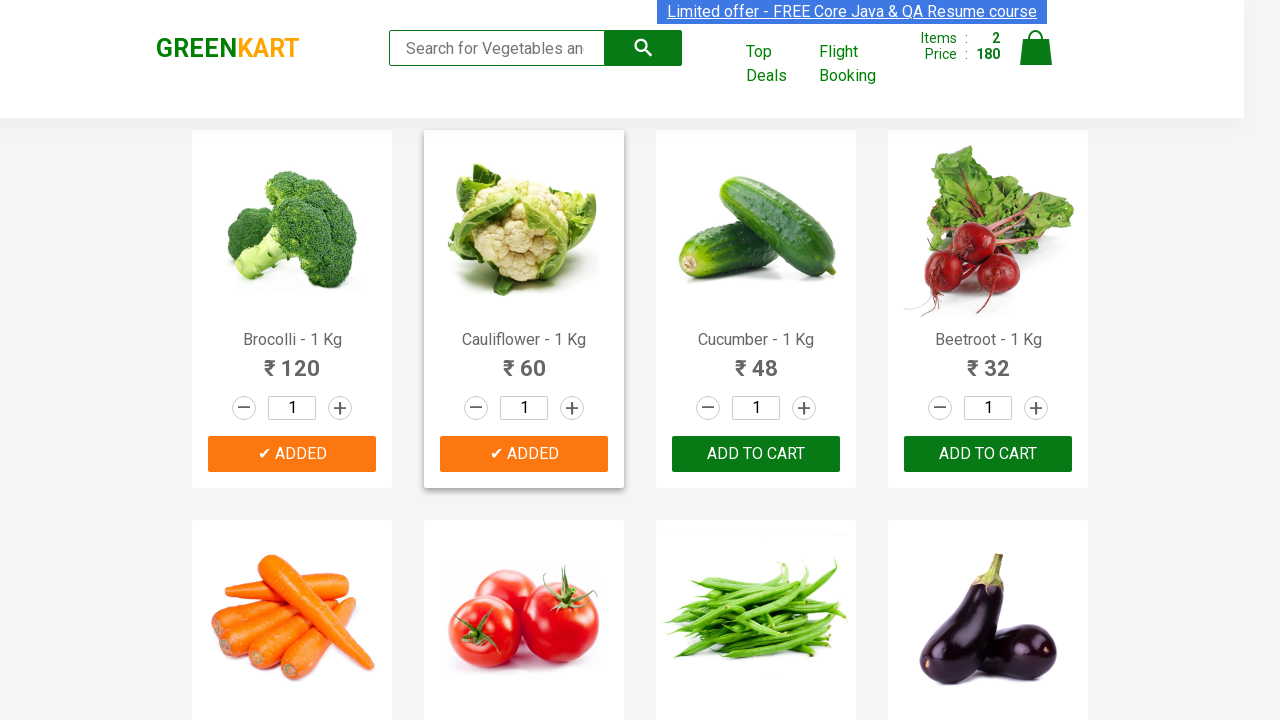

Clicked add-to-cart button for product 3 at (756, 454) on xpath=//div[@class='product-action']/button >> nth=2
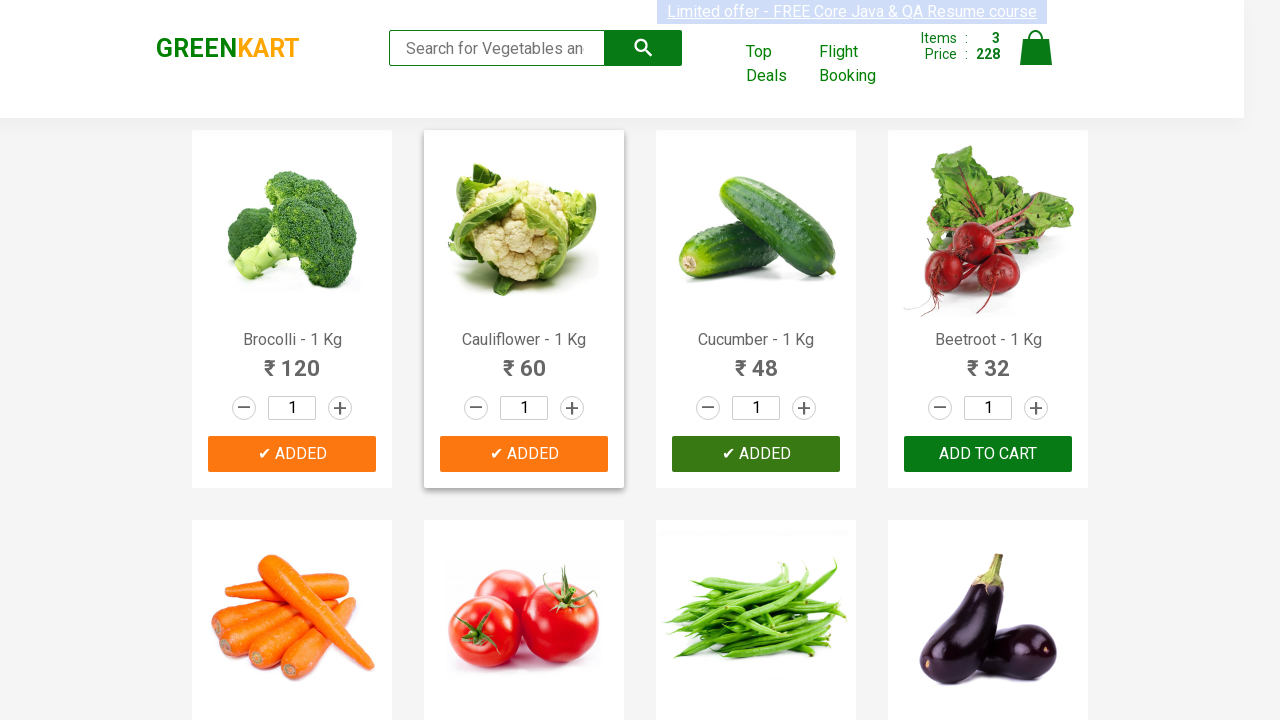

Waited 300ms after adding product 3 to cart
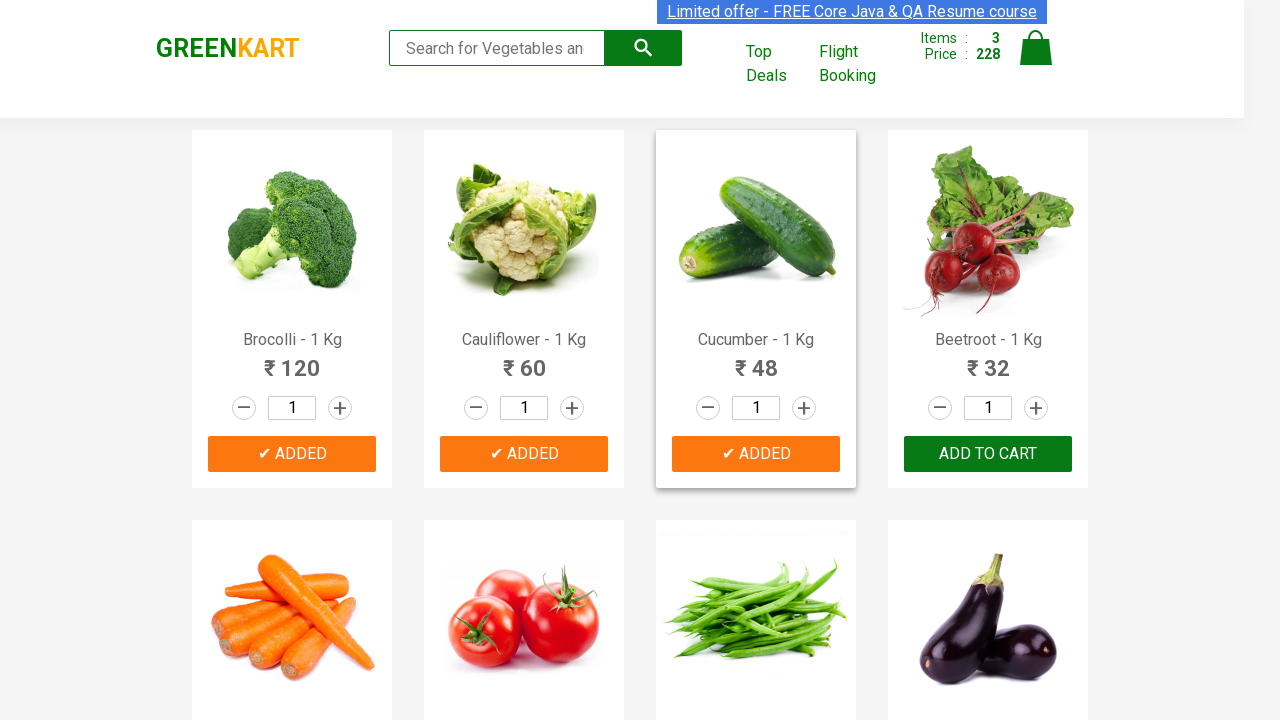

Clicked add-to-cart button for product 4 at (988, 454) on xpath=//div[@class='product-action']/button >> nth=3
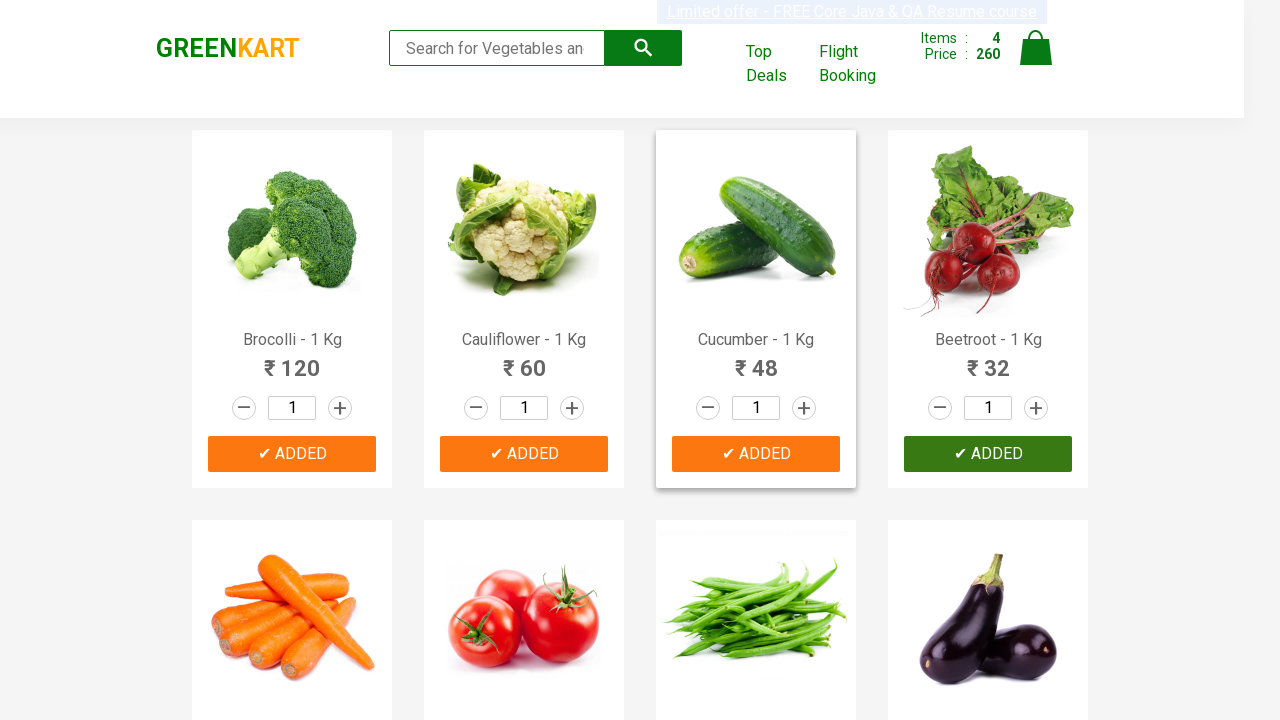

Waited 300ms after adding product 4 to cart
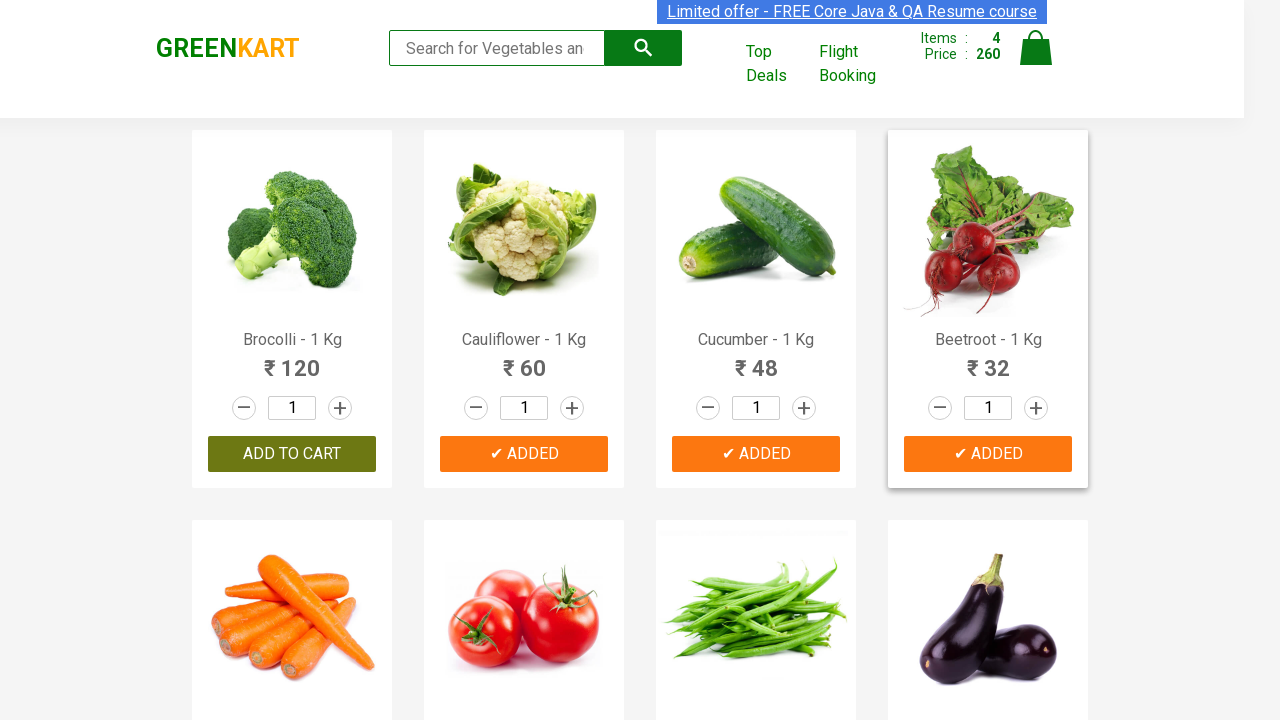

Clicked add-to-cart button for product 5 at (292, 360) on xpath=//div[@class='product-action']/button >> nth=4
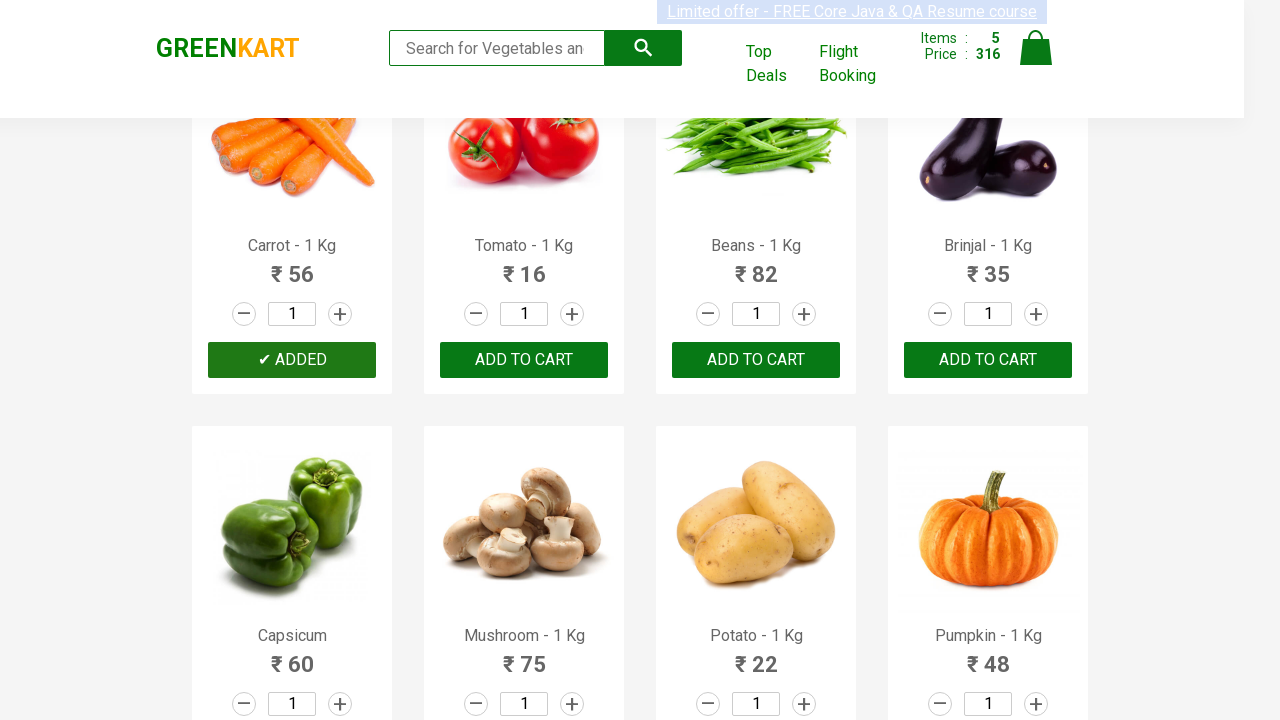

Waited 300ms after adding product 5 to cart
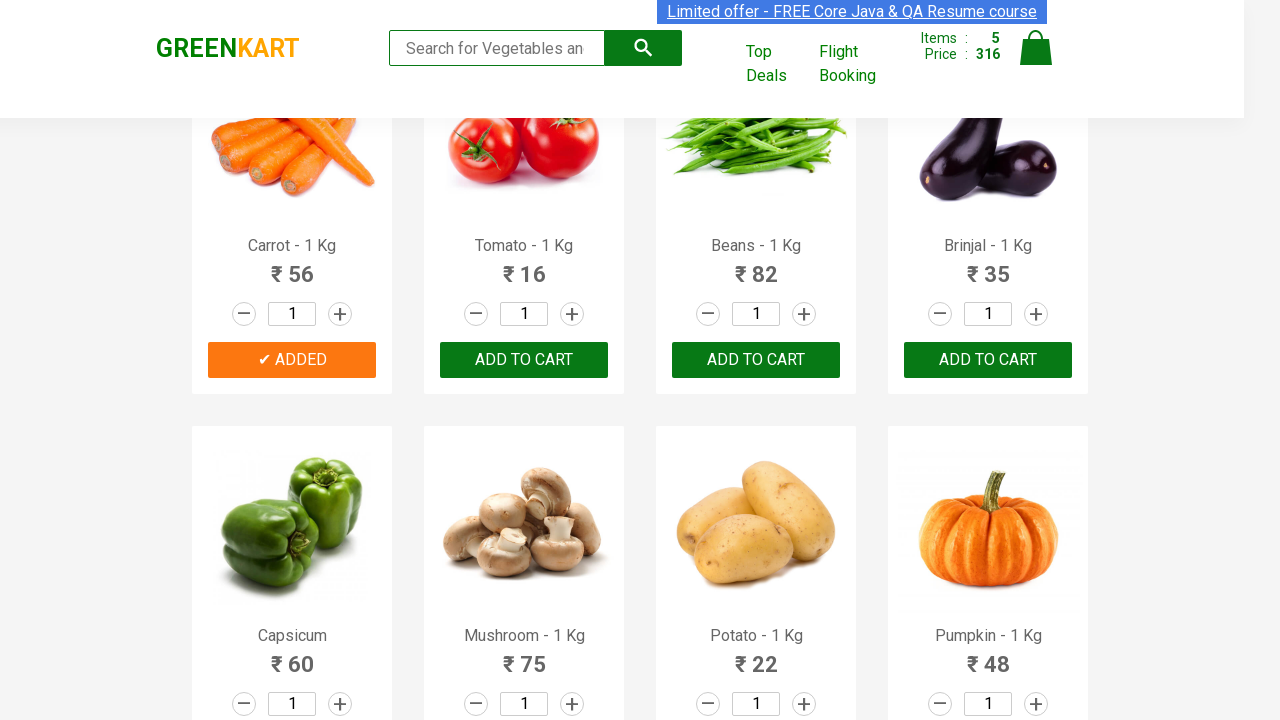

Clicked on shopping cart icon to view cart at (1036, 48) on xpath=//img[@alt='Cart']
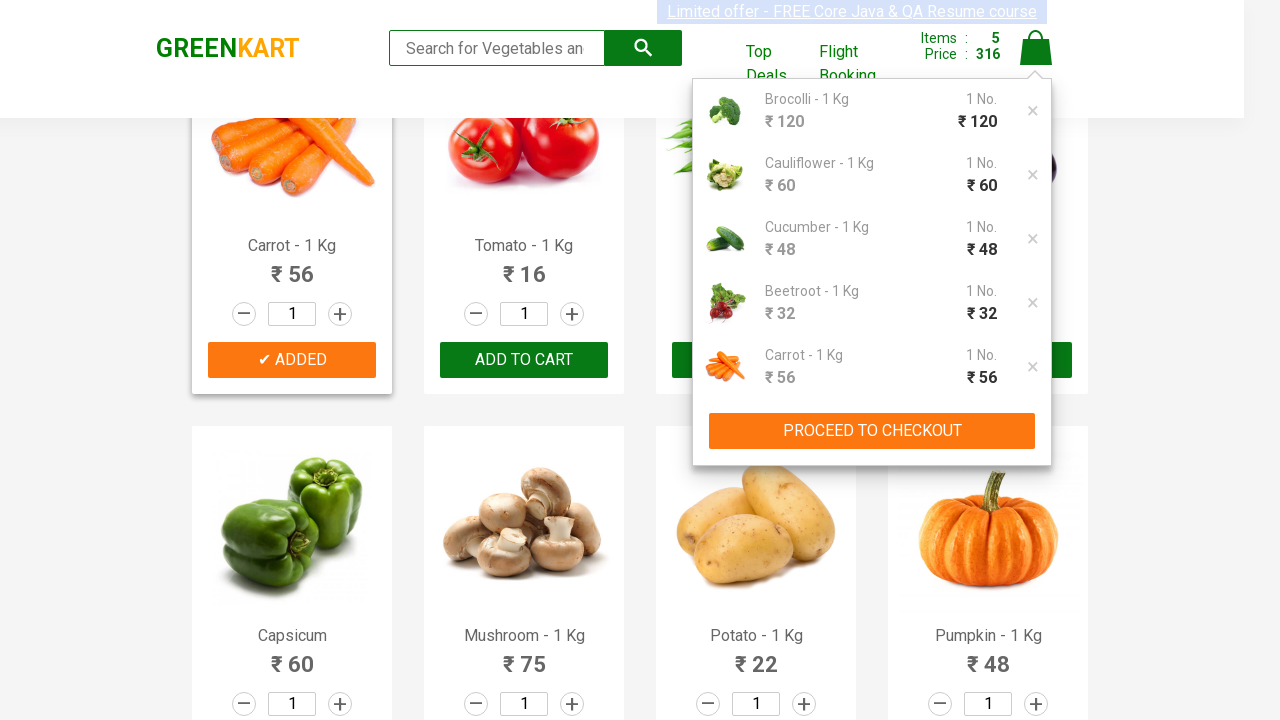

Clicked proceed to checkout button at (872, 431) on xpath=//div[@class='action-block']/button
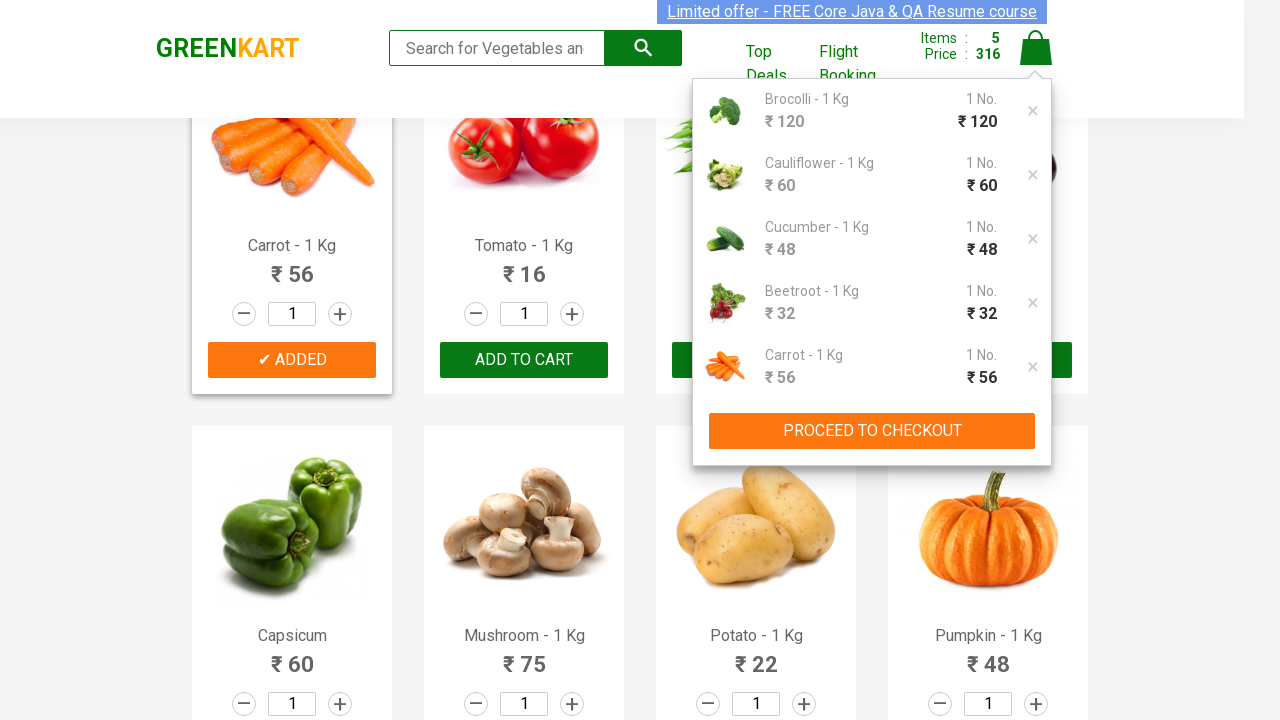

Checkout page loaded with promo code field visible
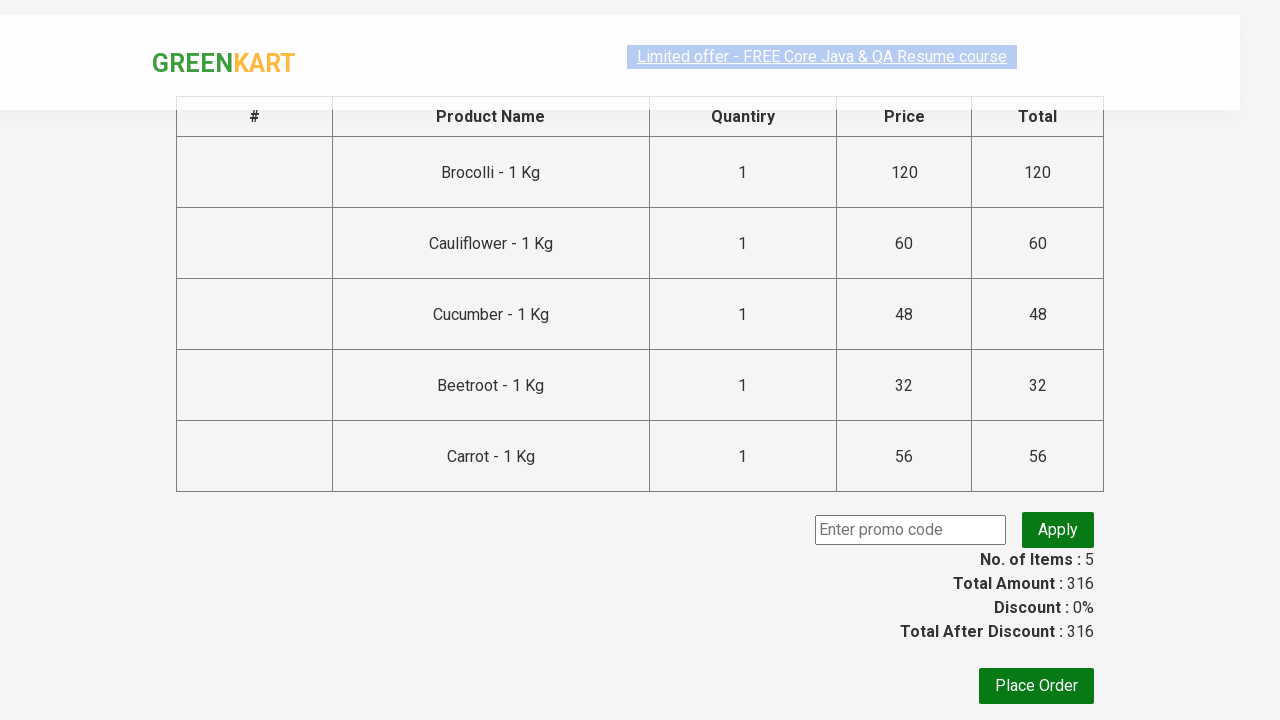

Located 5 individual item amount elements
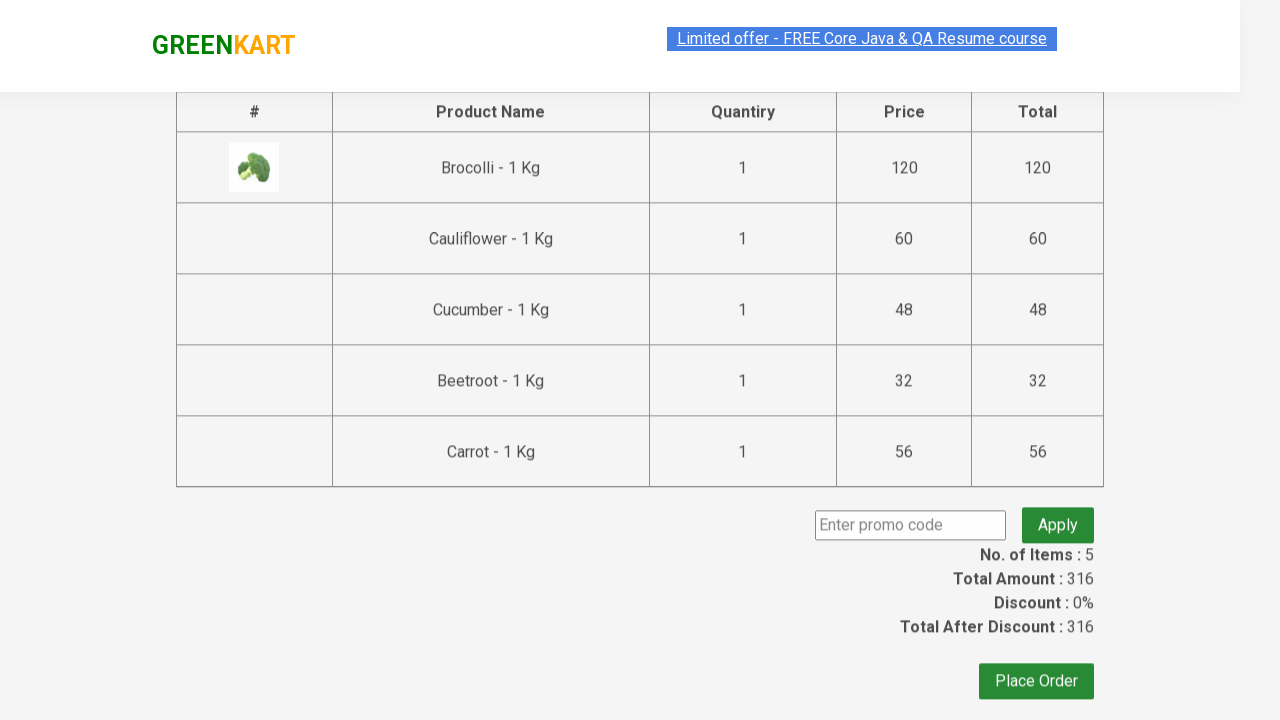

Extracted amount 120 from item 1, running total: 120
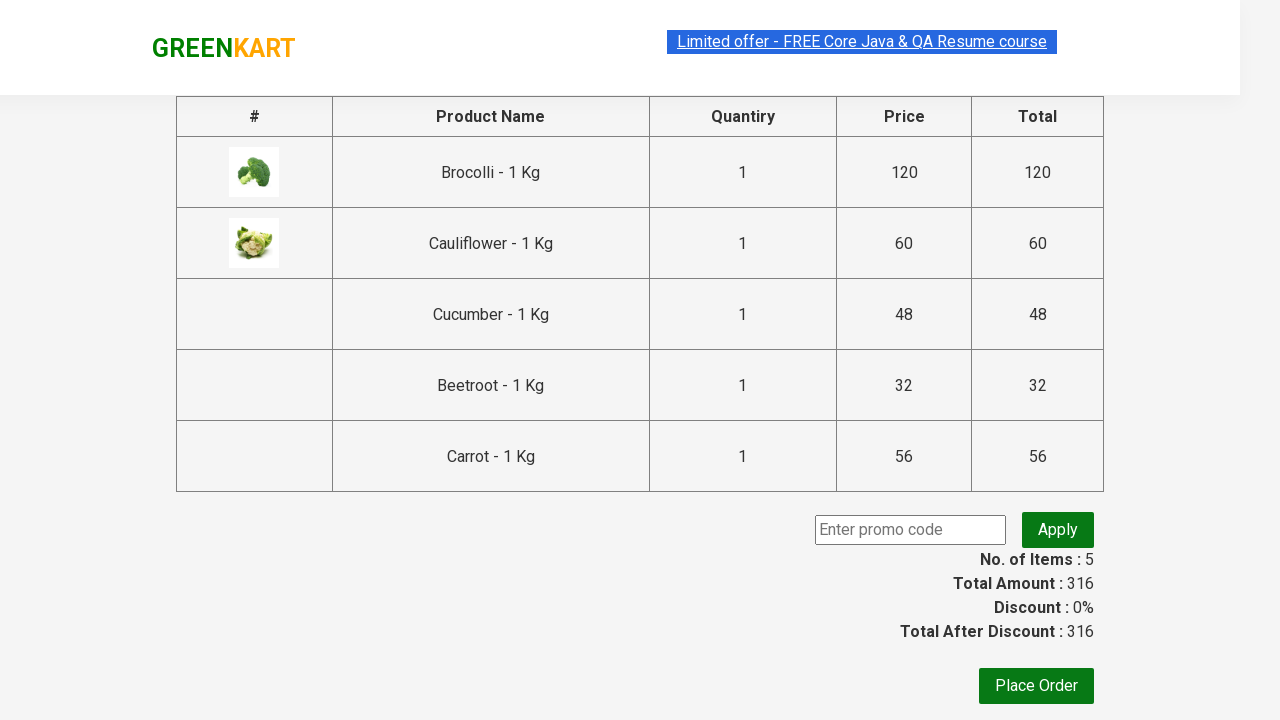

Extracted amount 60 from item 2, running total: 180
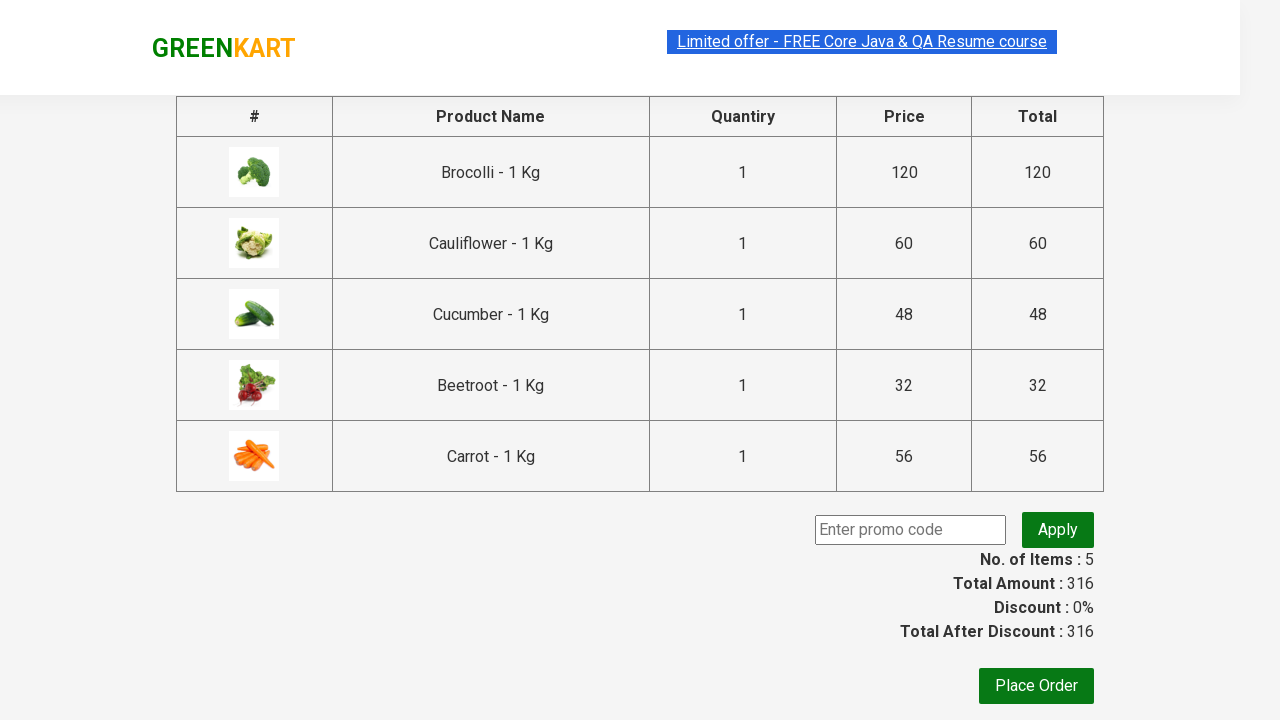

Extracted amount 48 from item 3, running total: 228
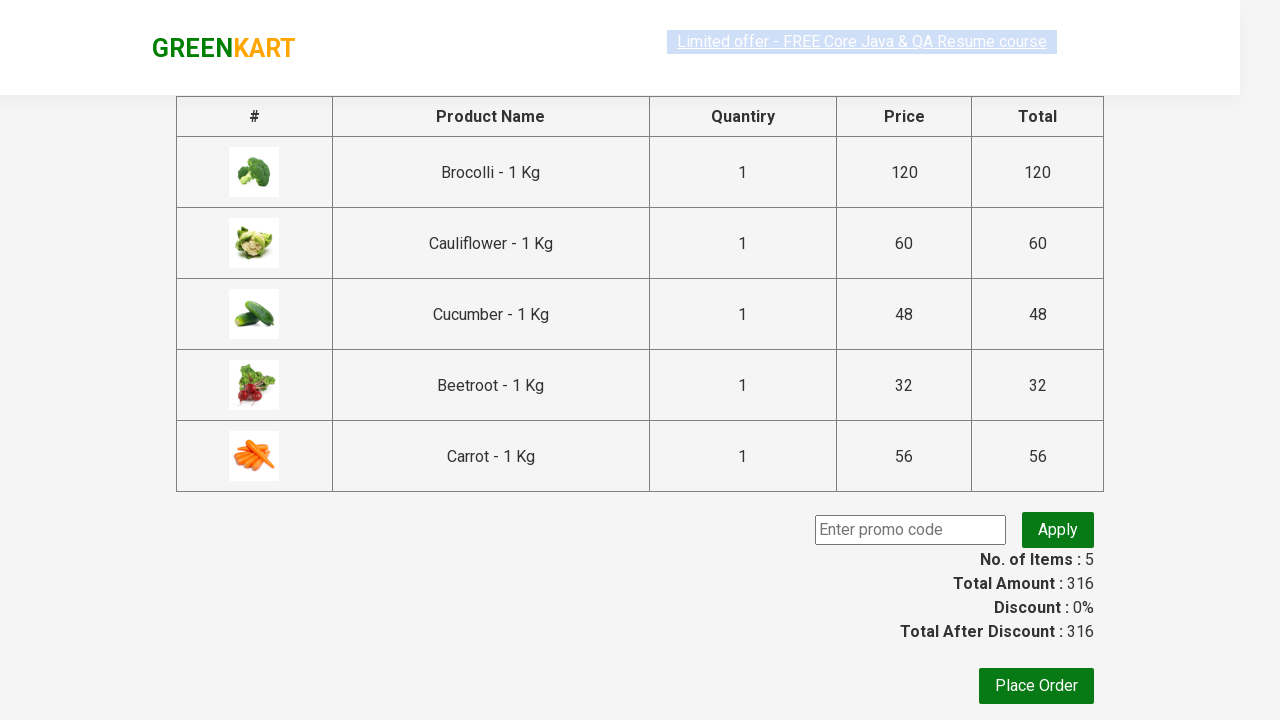

Extracted amount 32 from item 4, running total: 260
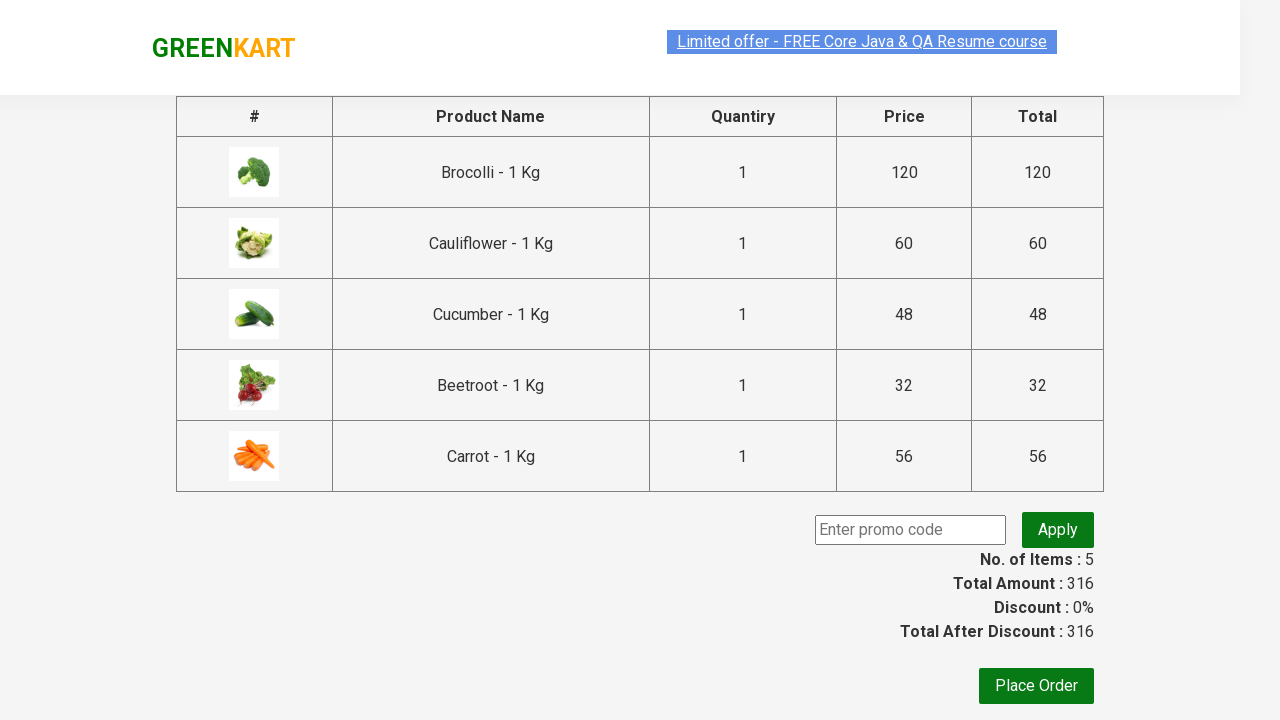

Extracted amount 56 from item 5, running total: 316
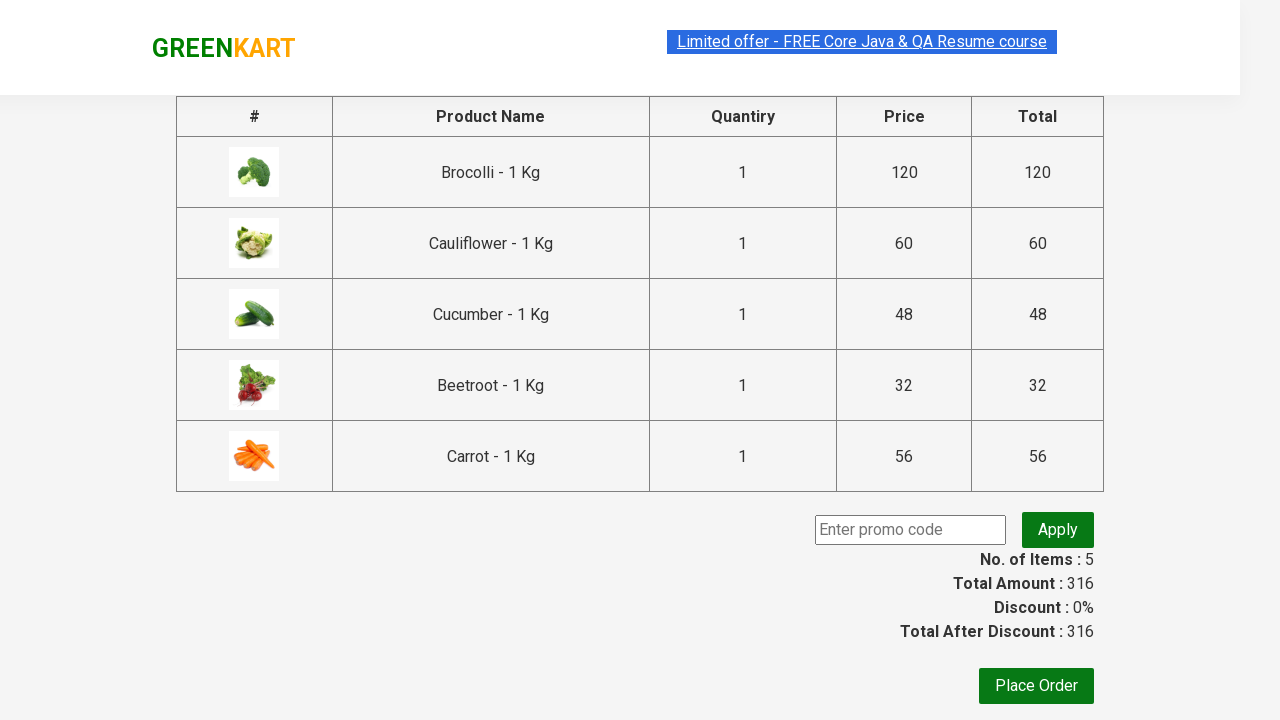

Retrieved displayed total amount: 316 
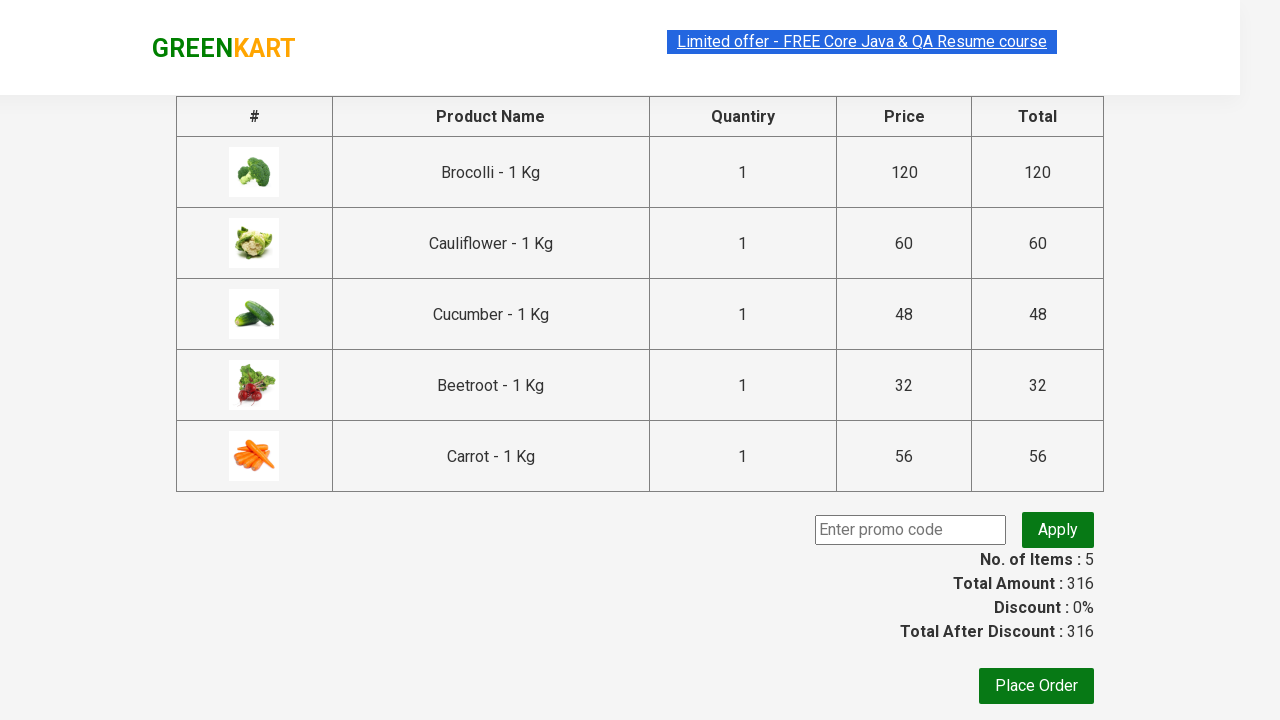

Parsed total amount as integer: 316
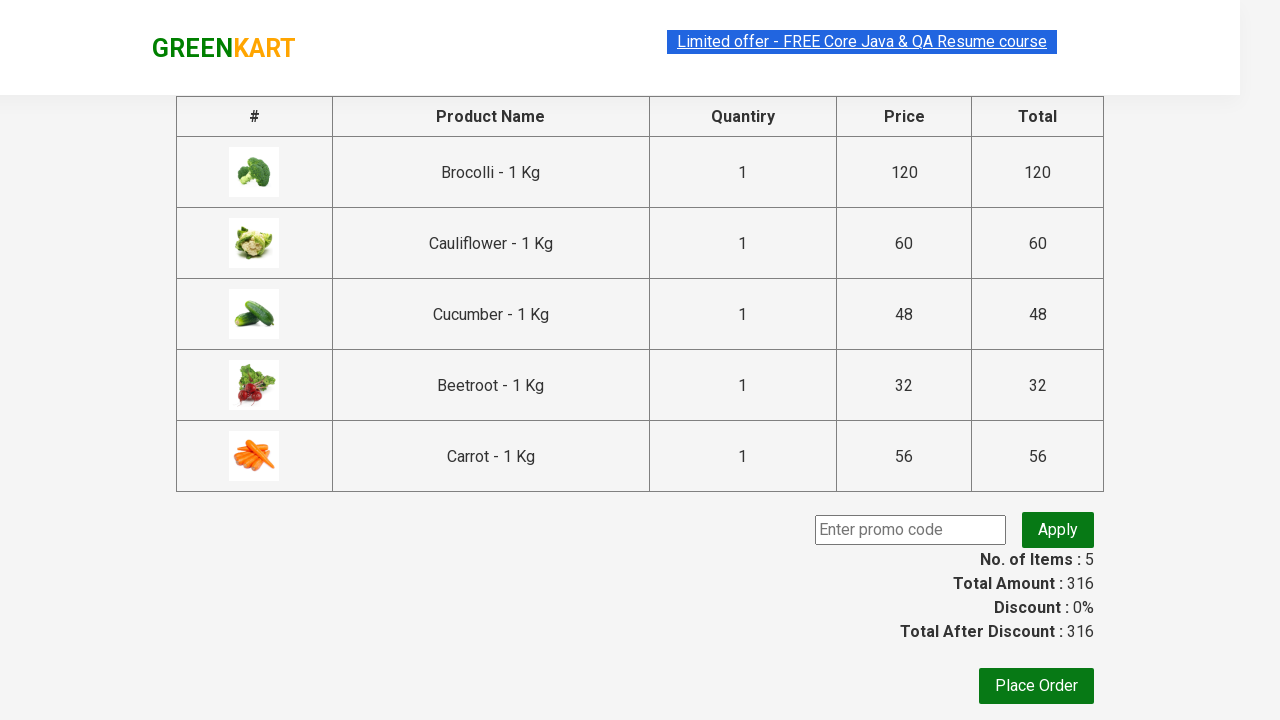

Verified total amount 316 matches calculated sum 316 - TEST PASSED
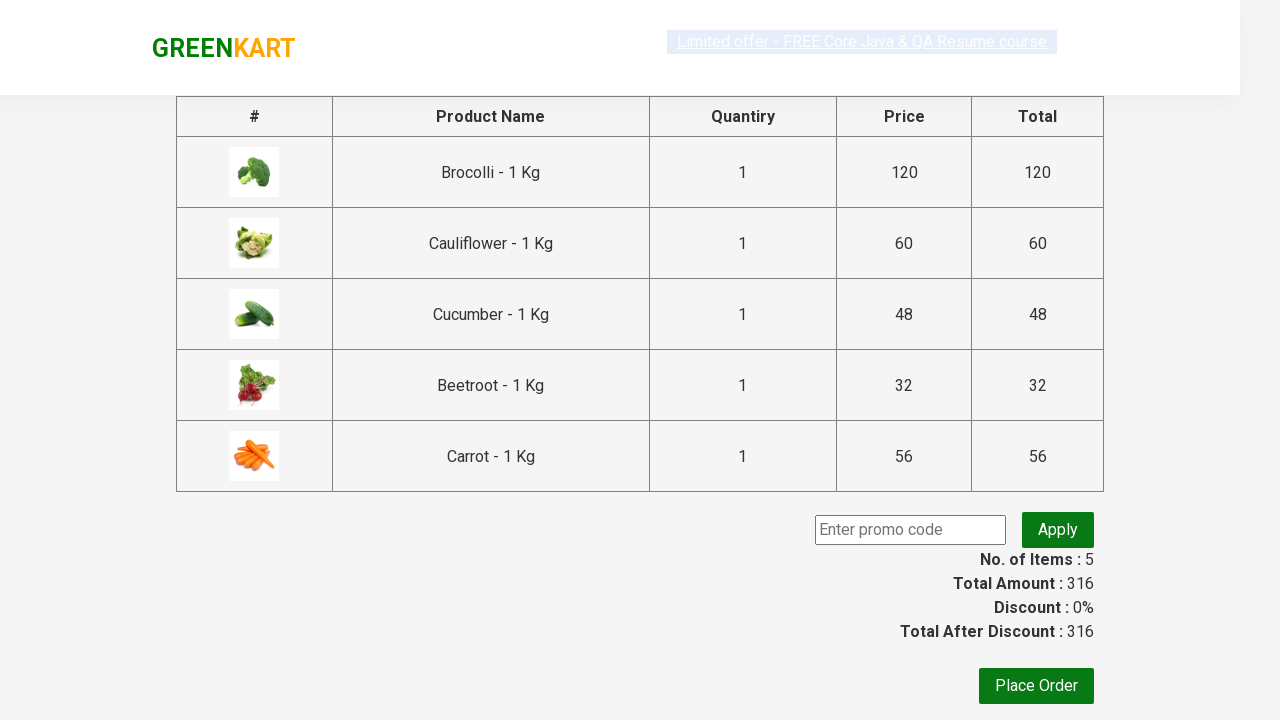

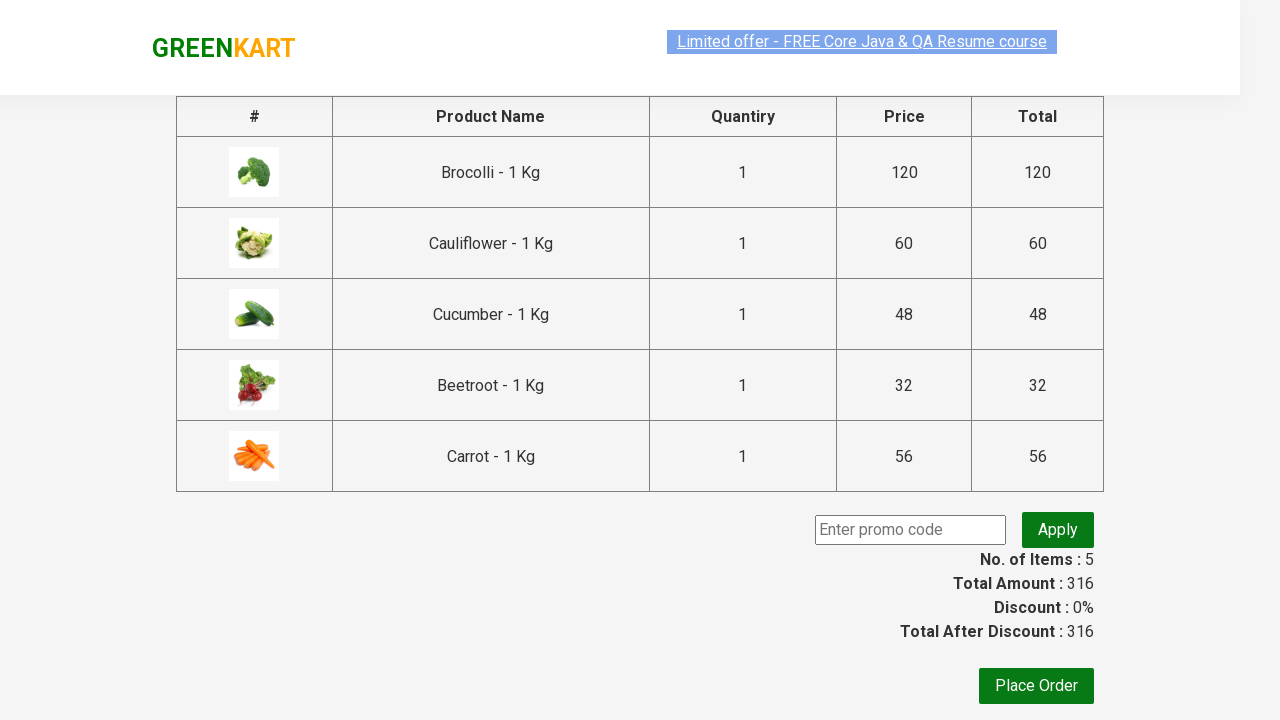